Tests Python.org search functionality by entering "pycon" in the search box and submitting the search

Starting URL: http://www.python.org

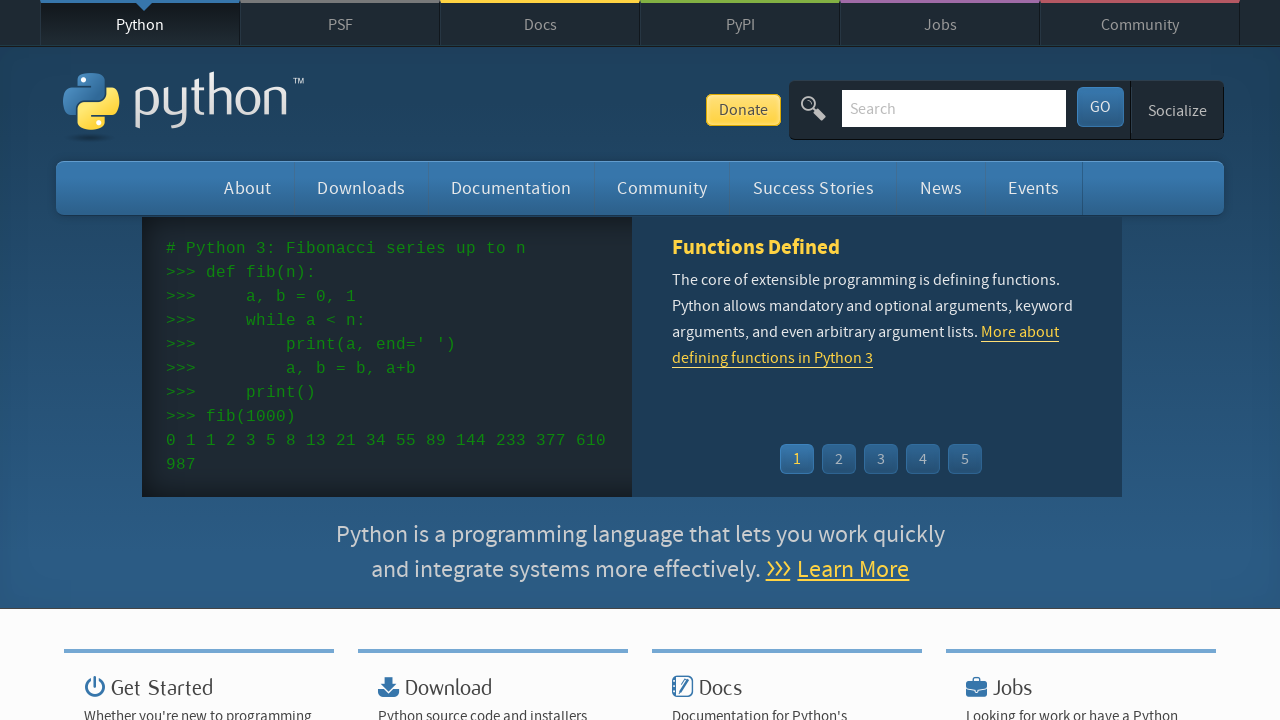

Cleared the search box on input[name='q']
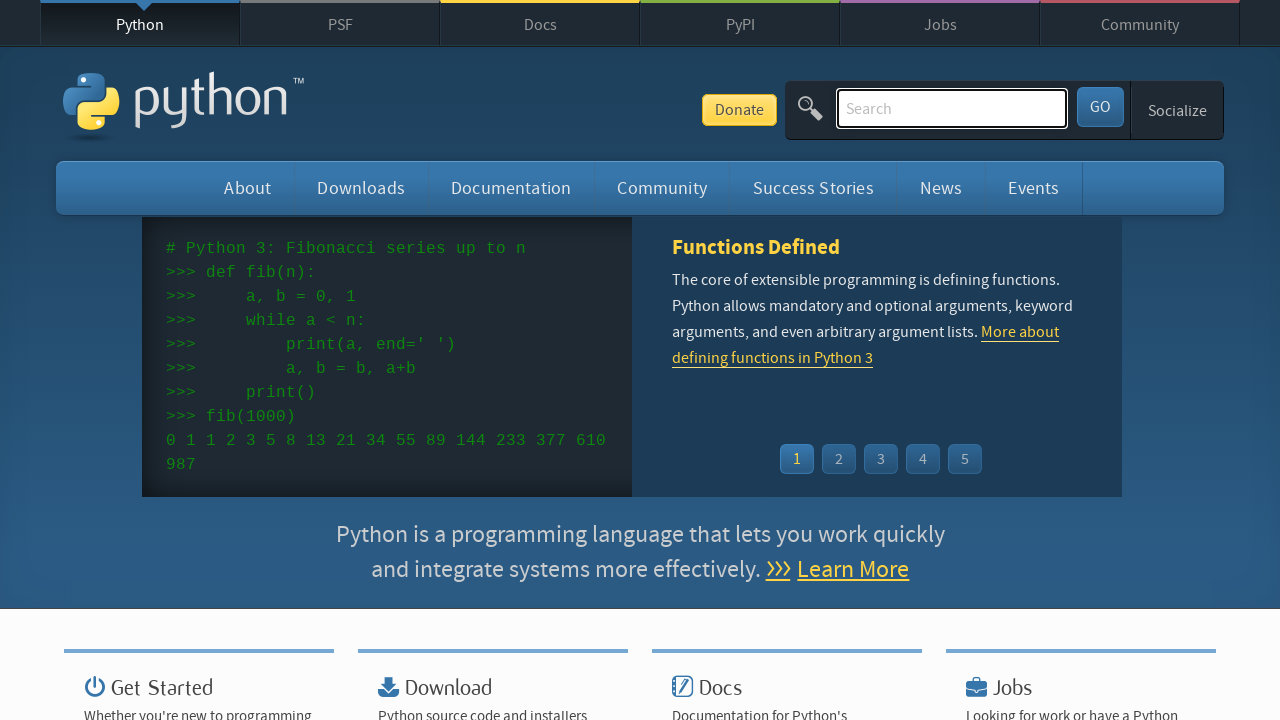

Filled search box with 'pycon' on input[name='q']
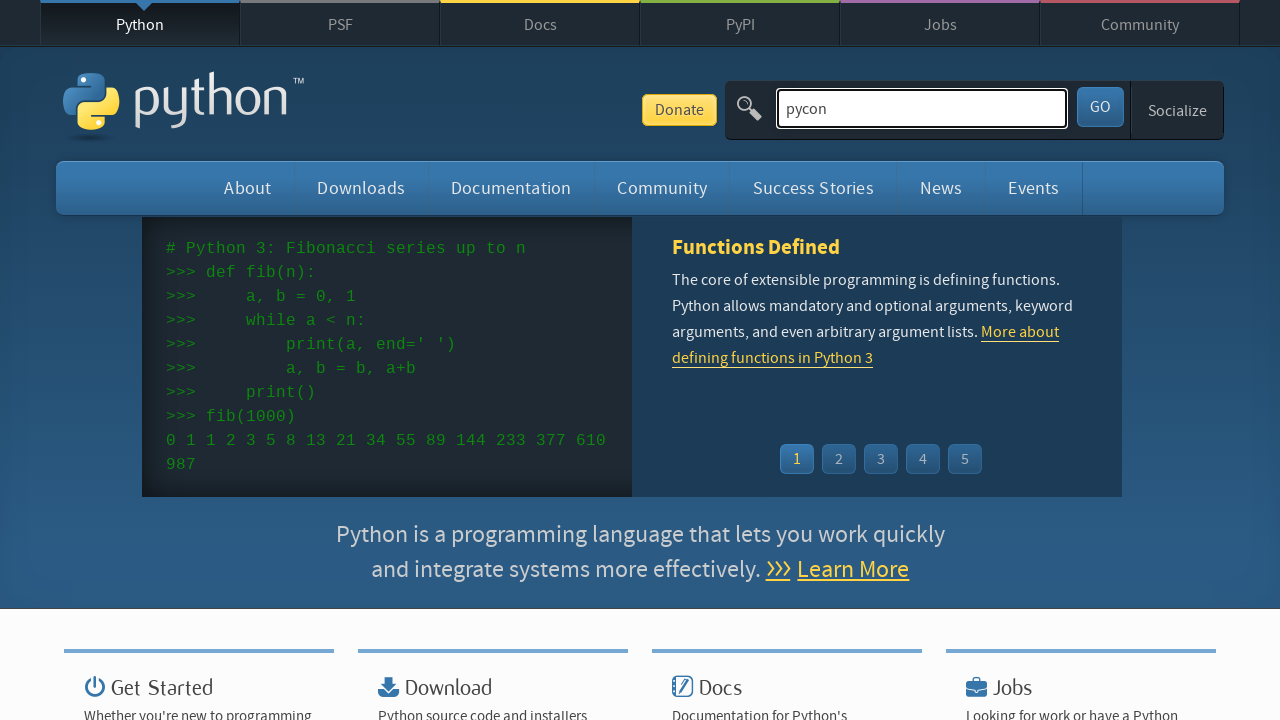

Pressed Enter to submit the search on input[name='q']
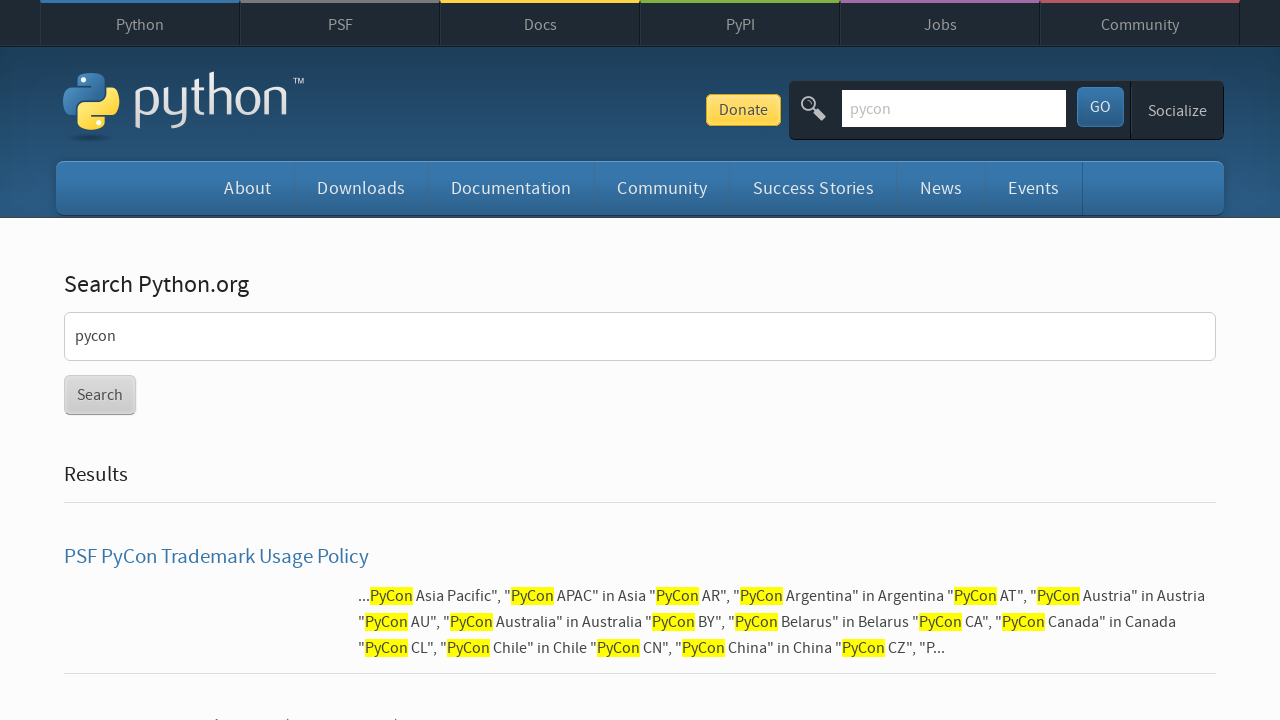

Search results page loaded
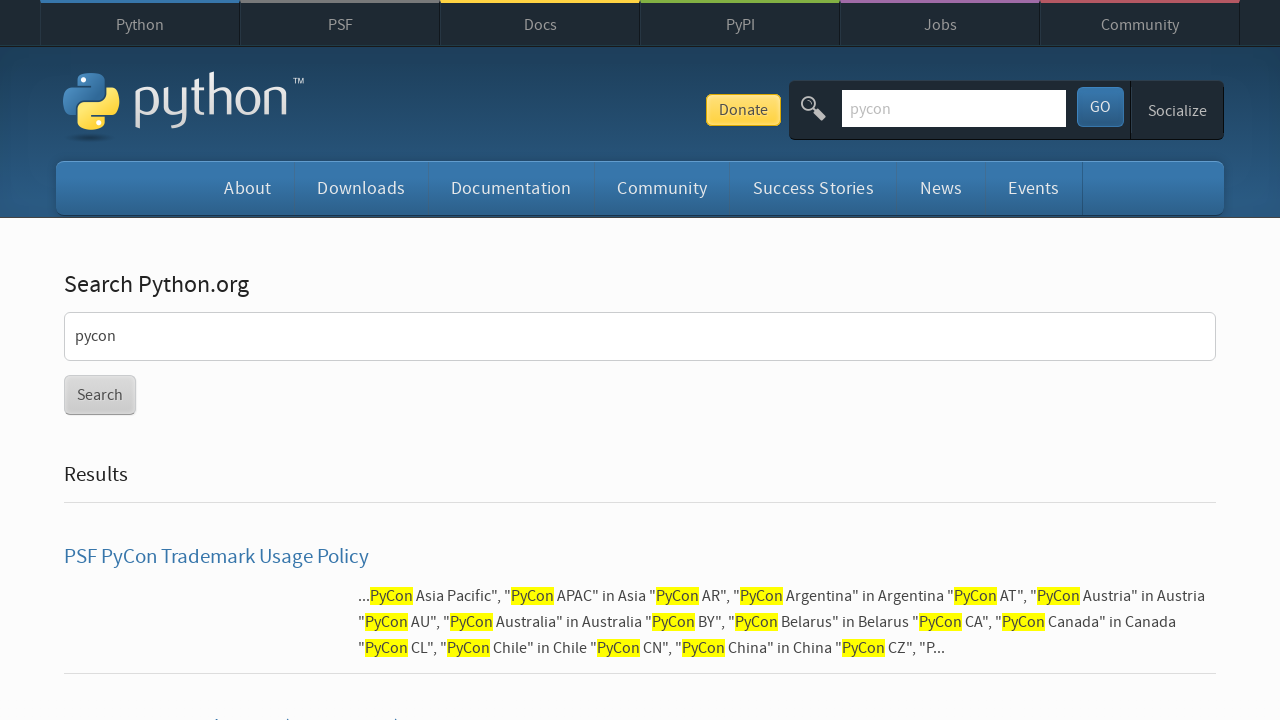

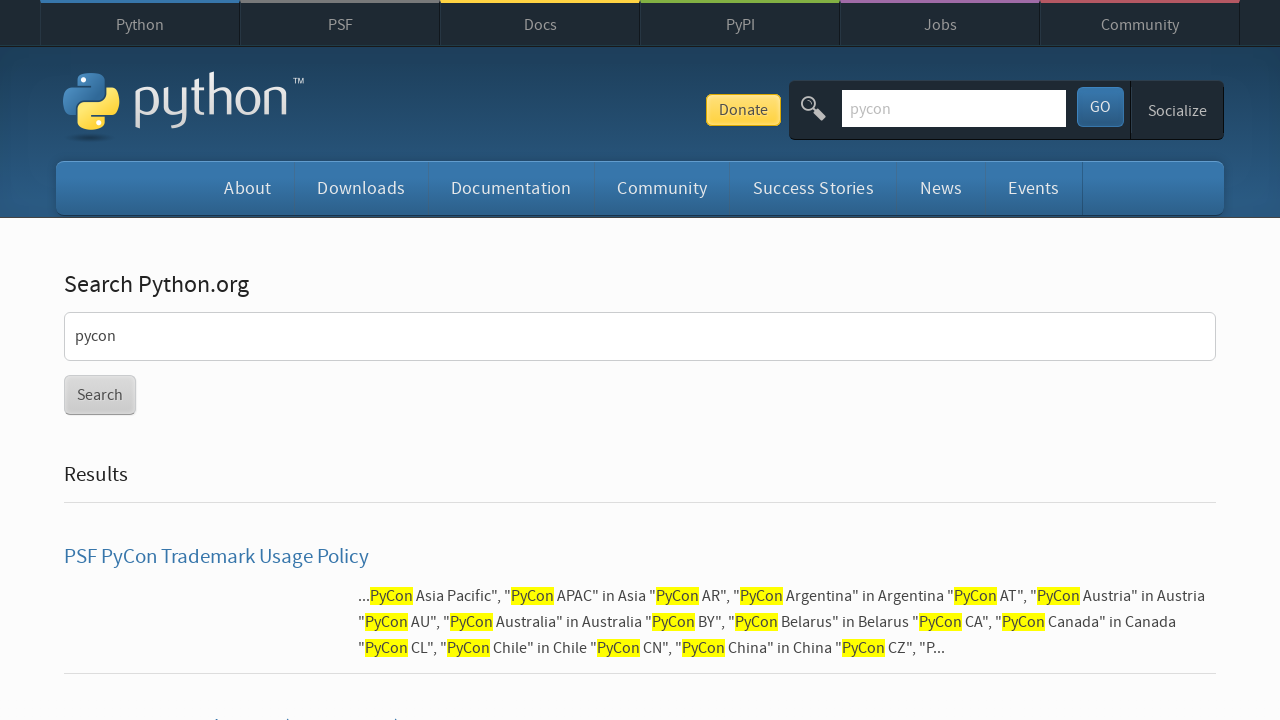